Tests that submitting the login form with both username and password fields empty displays the error message "Epic sadface: Username is required"

Starting URL: https://www.saucedemo.com/

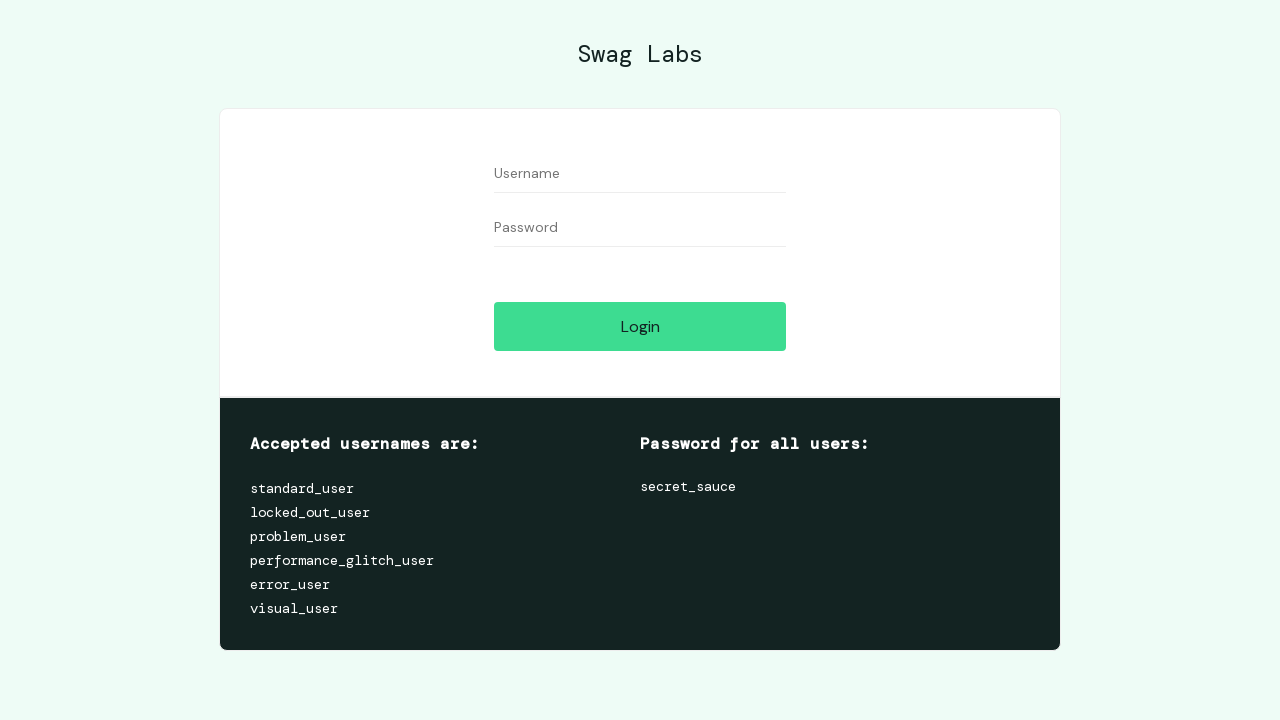

Cleared username field and left it empty on #user-name
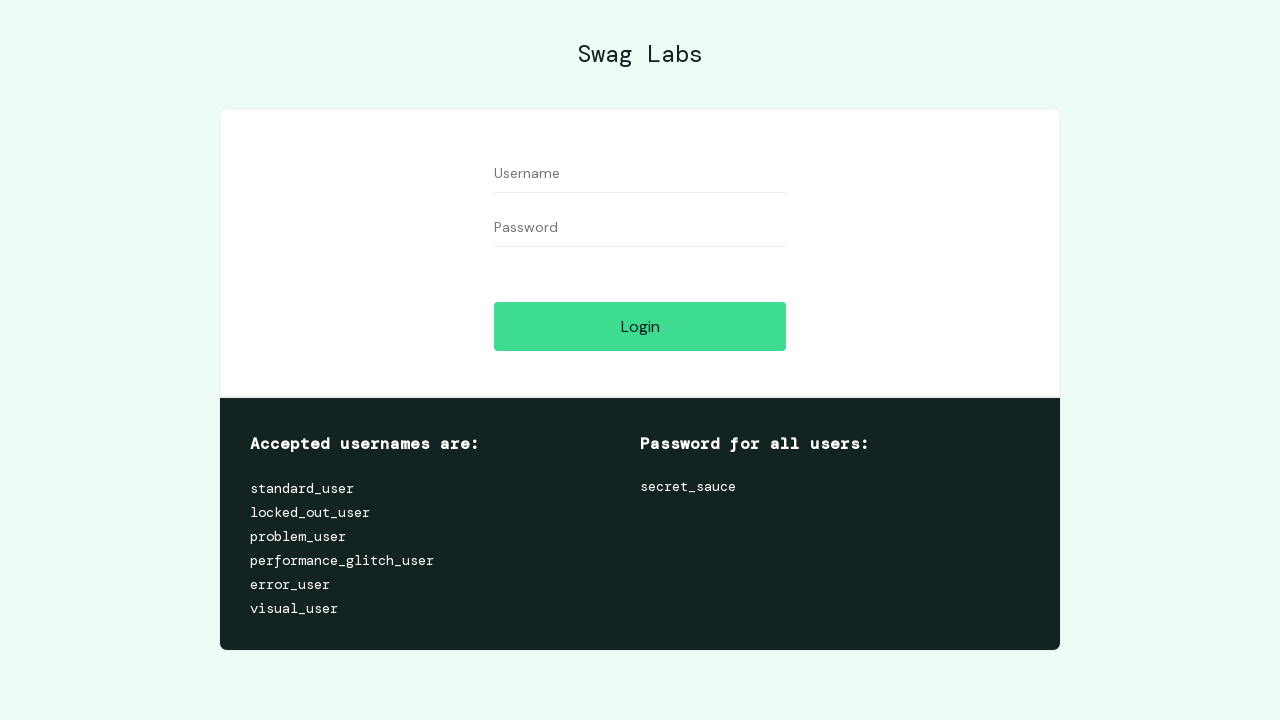

Cleared password field and left it empty on input[name='password']
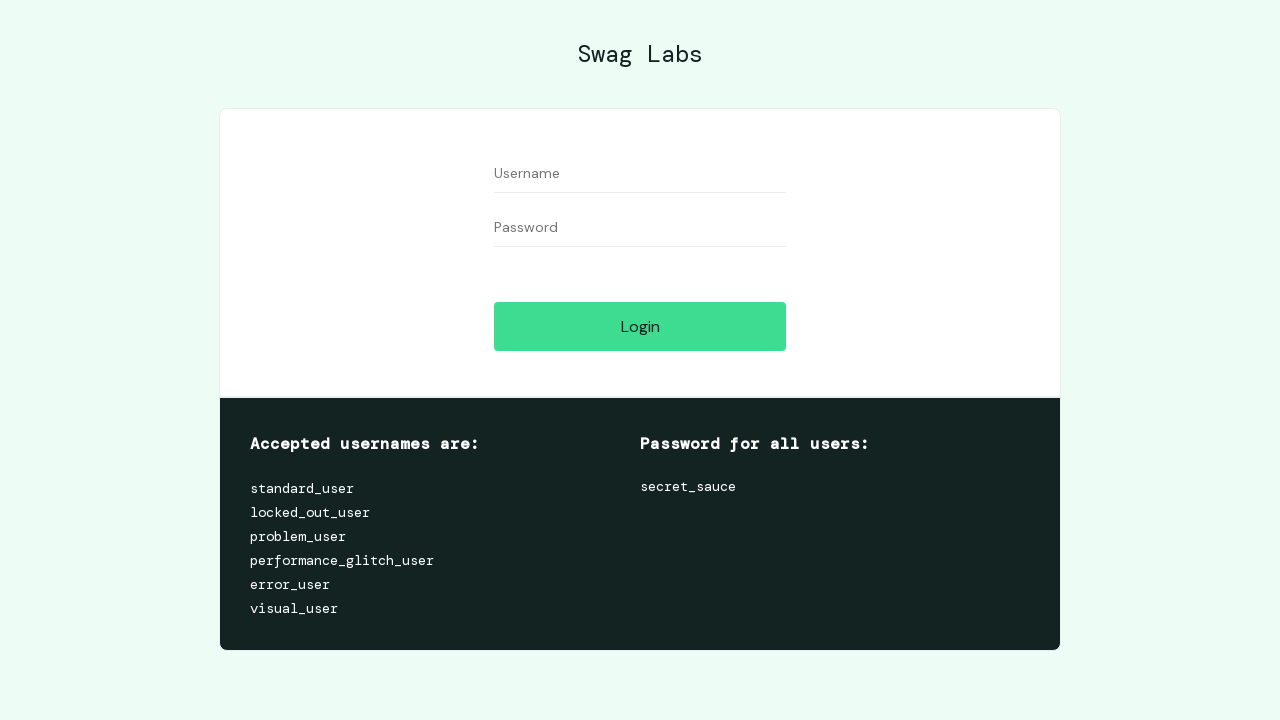

Clicked login button with both fields empty at (640, 326) on #login-button
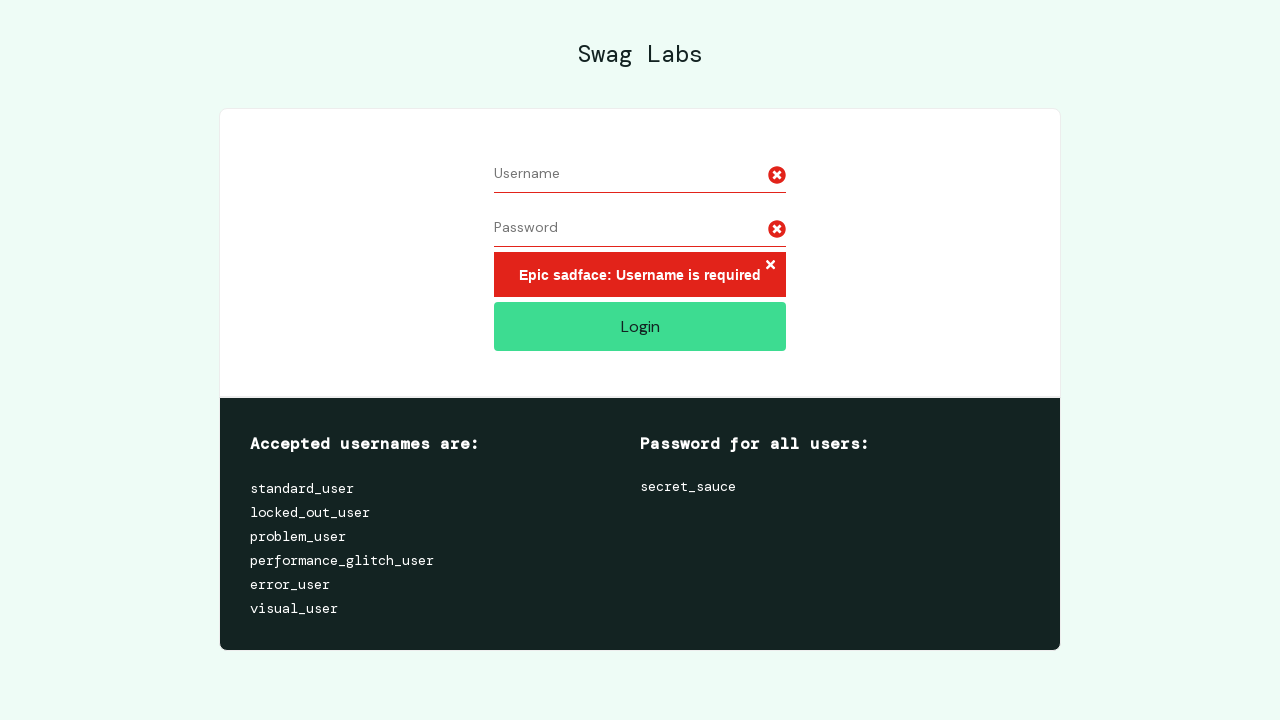

Error message 'Epic sadface: Username is required' appeared
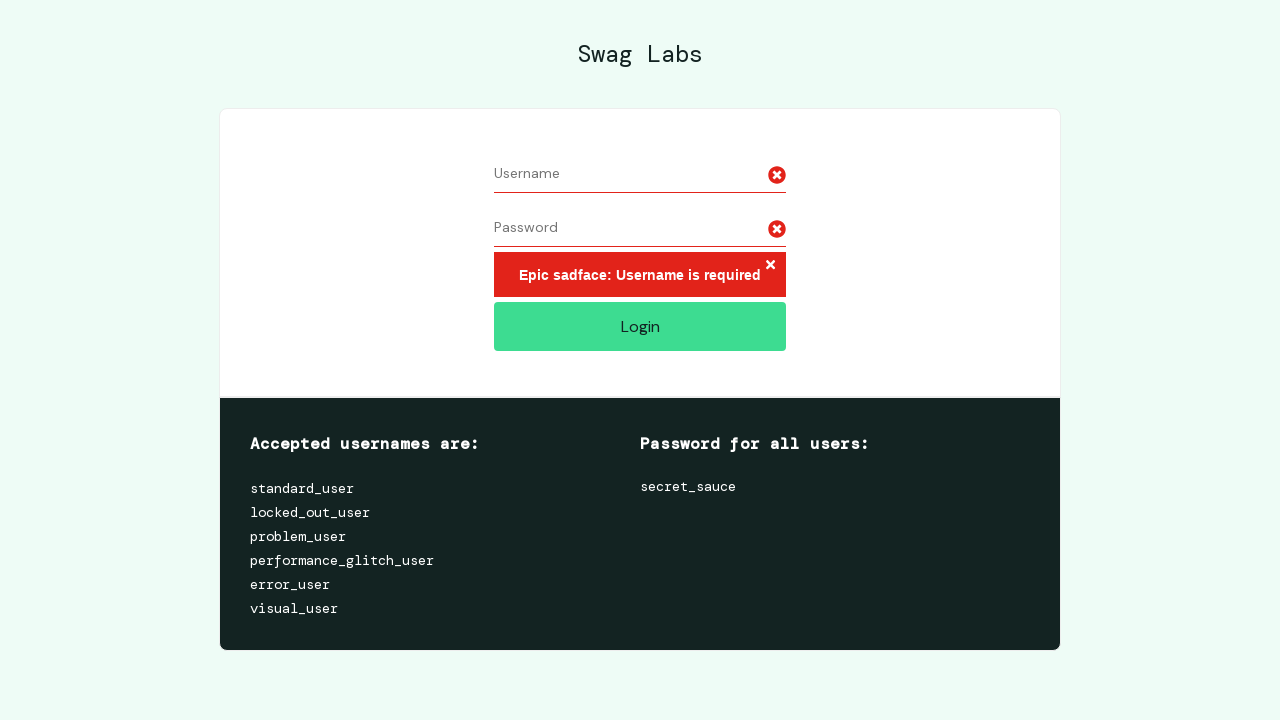

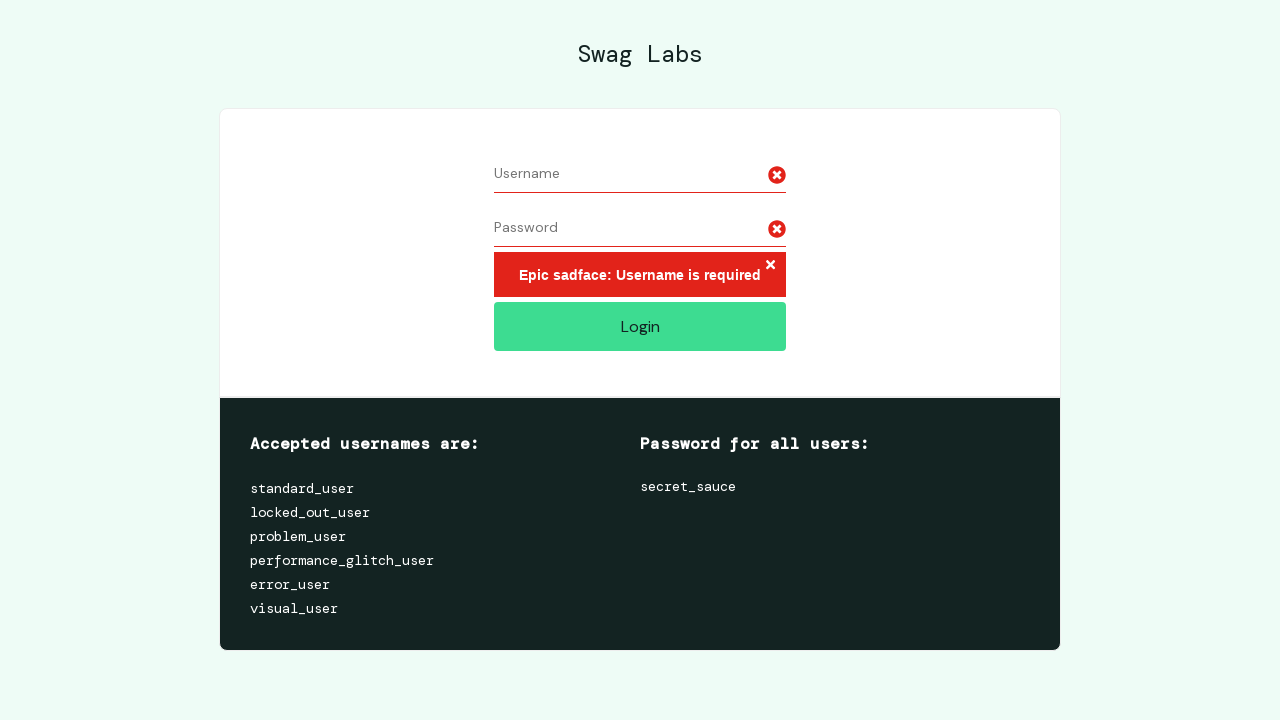